Tests keyboard key press functionality by sending a space key to an input element and verifying the result text displays the correct key pressed.

Starting URL: http://the-internet.herokuapp.com/key_presses

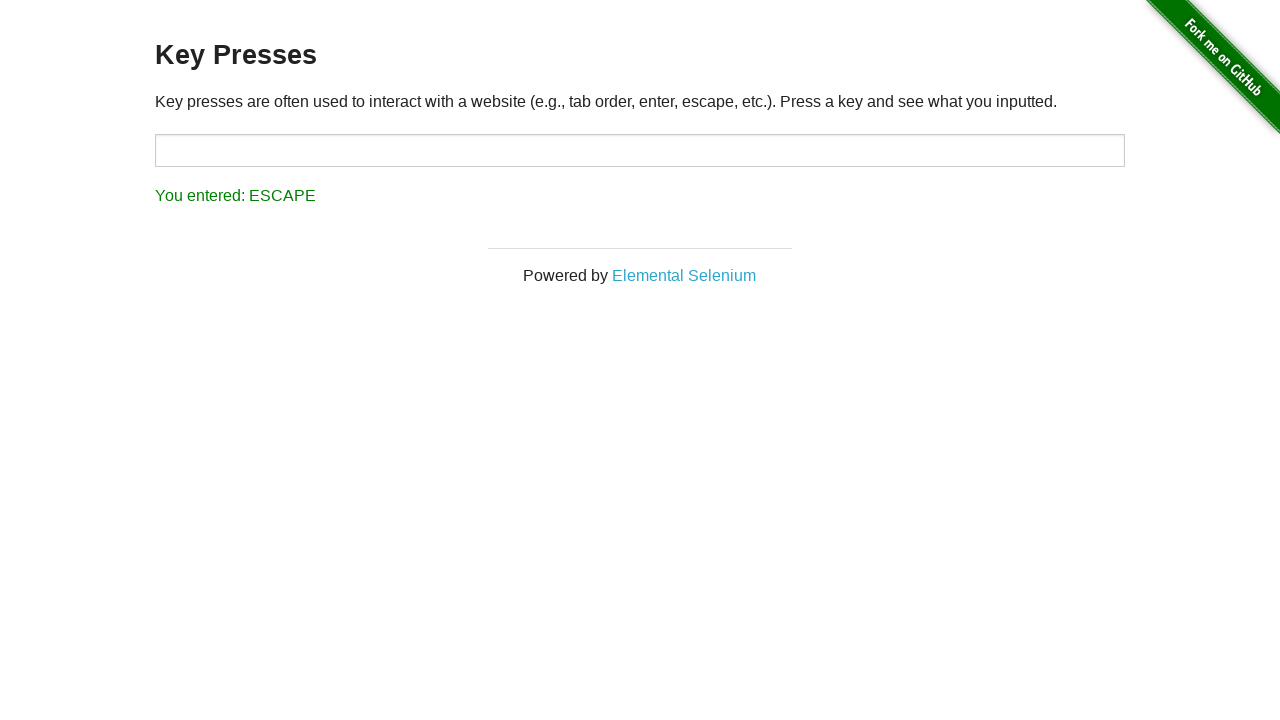

Pressed Space key on target element on #target
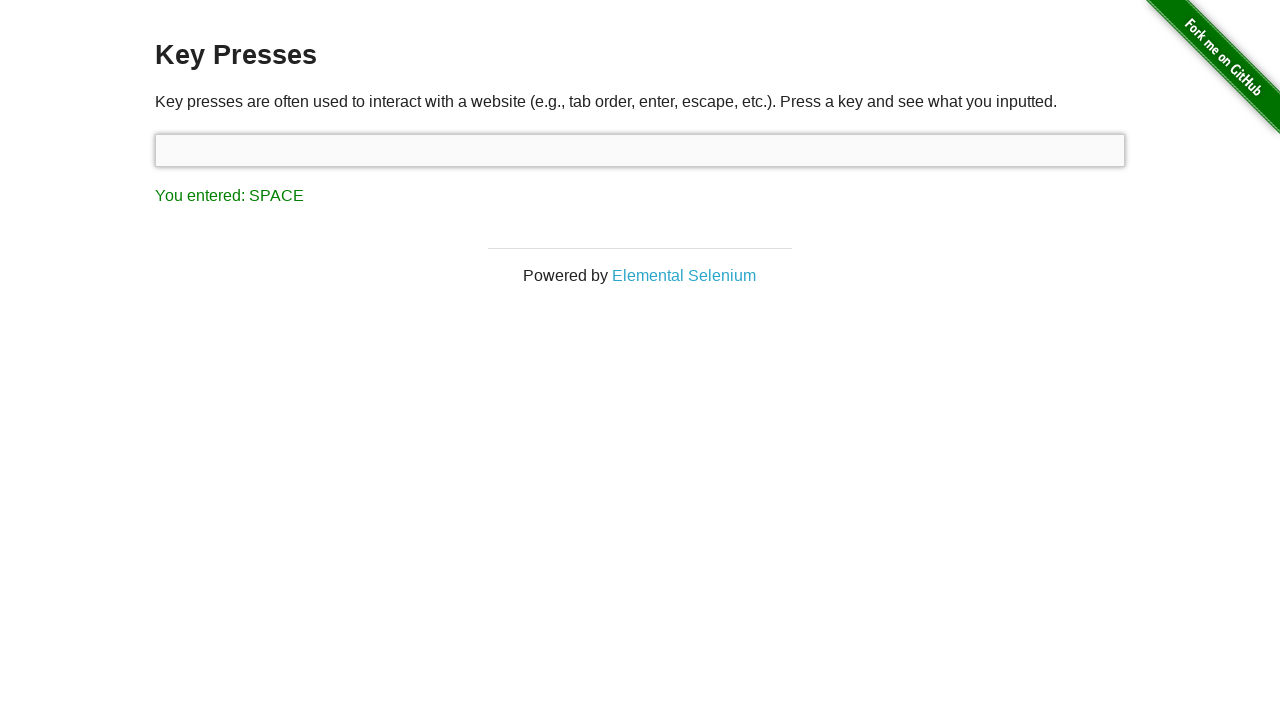

Result element loaded
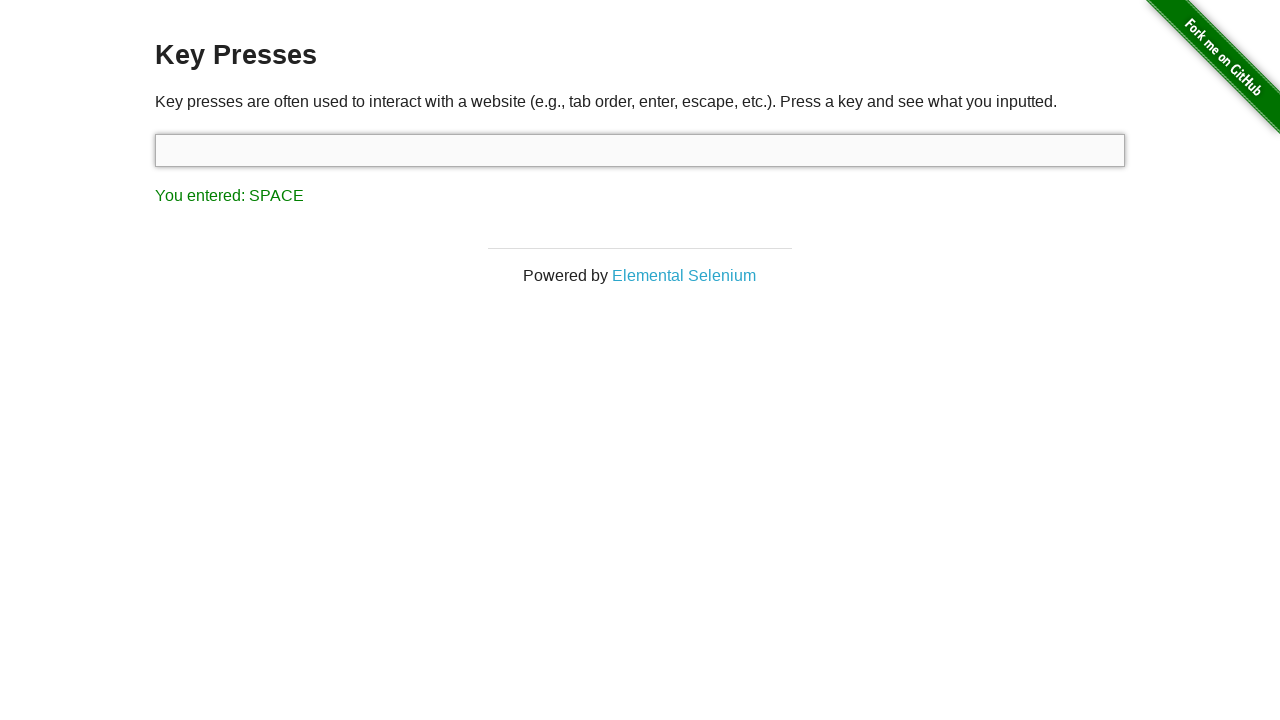

Retrieved result text content
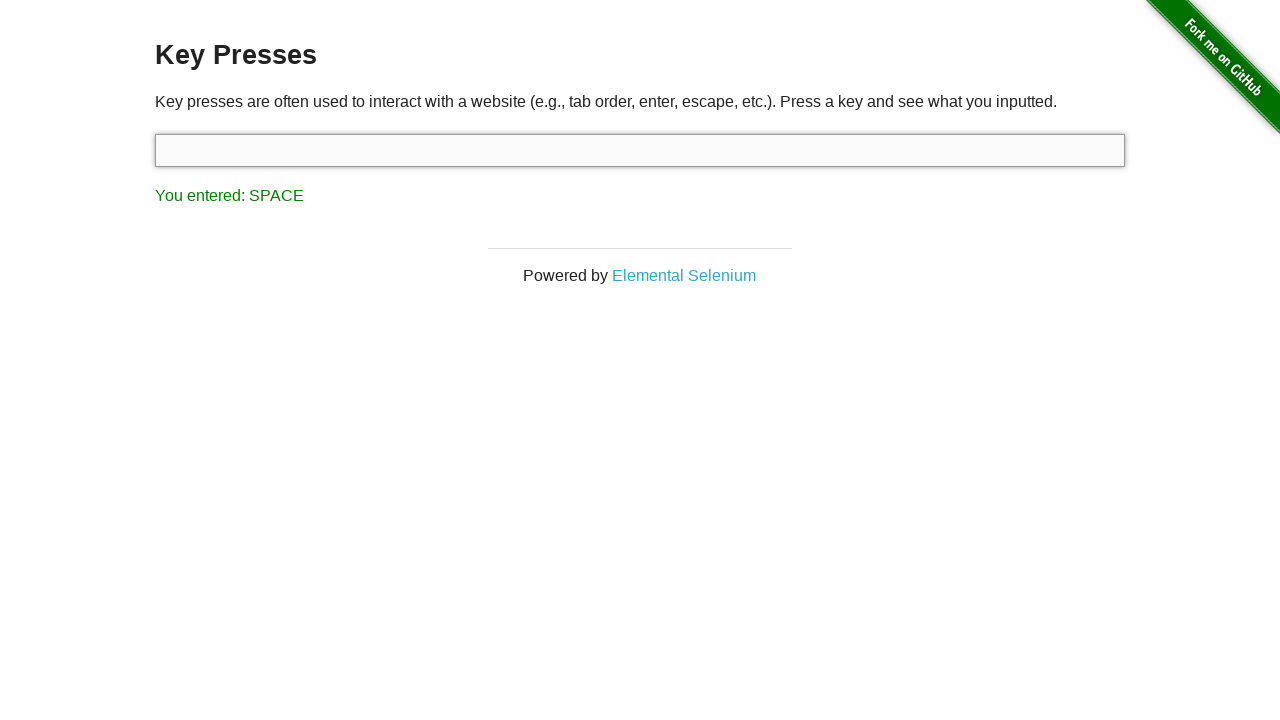

Verified result text shows 'You entered: SPACE'
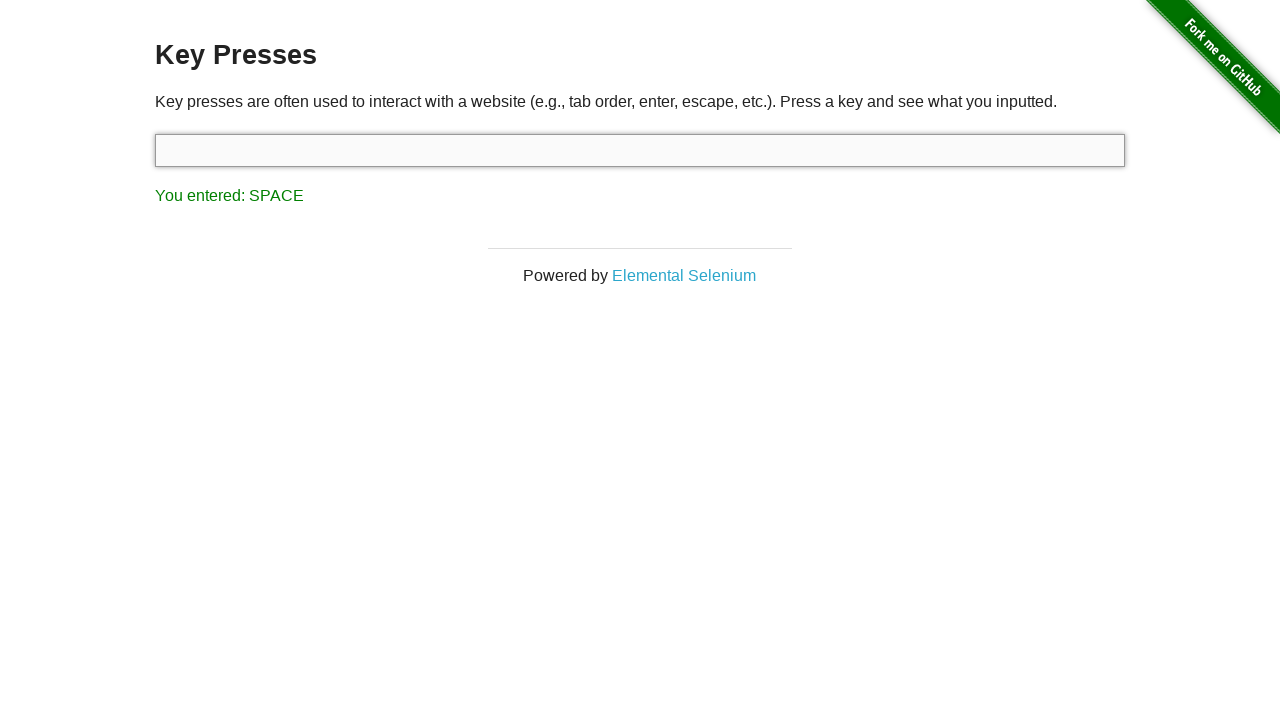

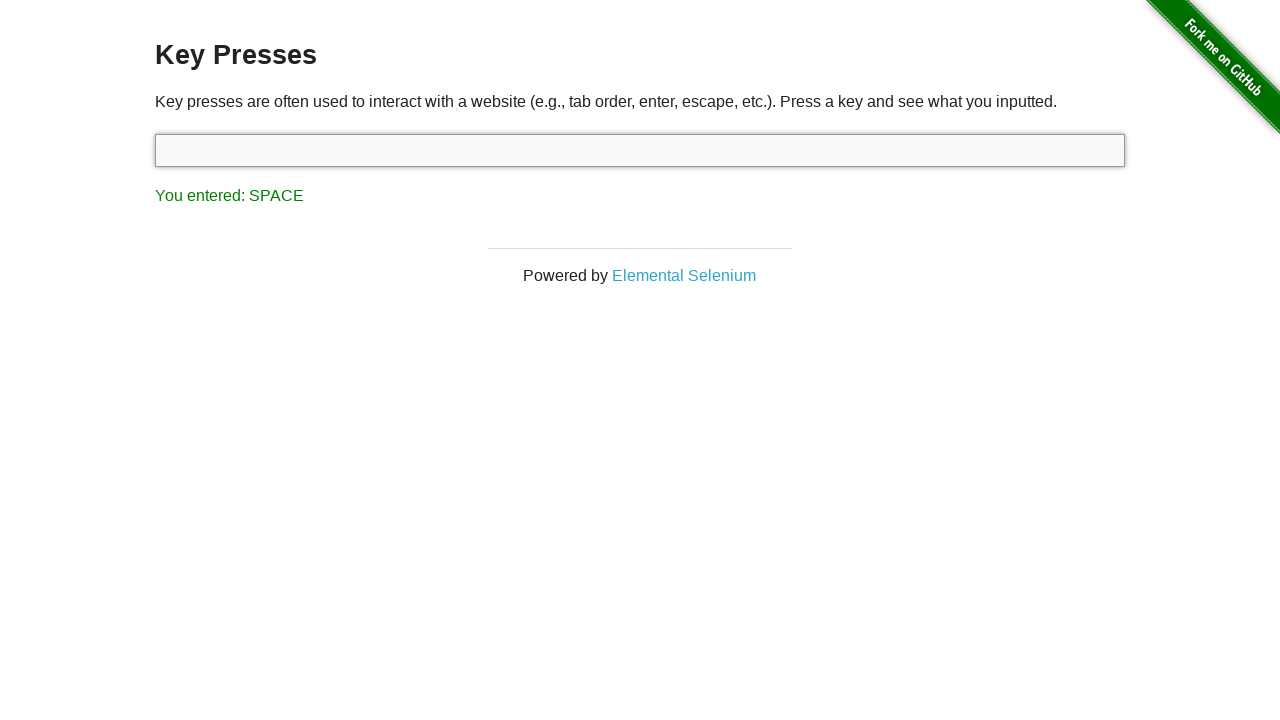